Tests Yahoo Japan Transit route search by entering departure and arrival stations, searching for routes, sorting by cheapest fare, and viewing commuter pass information.

Starting URL: https://transit.yahoo.co.jp/

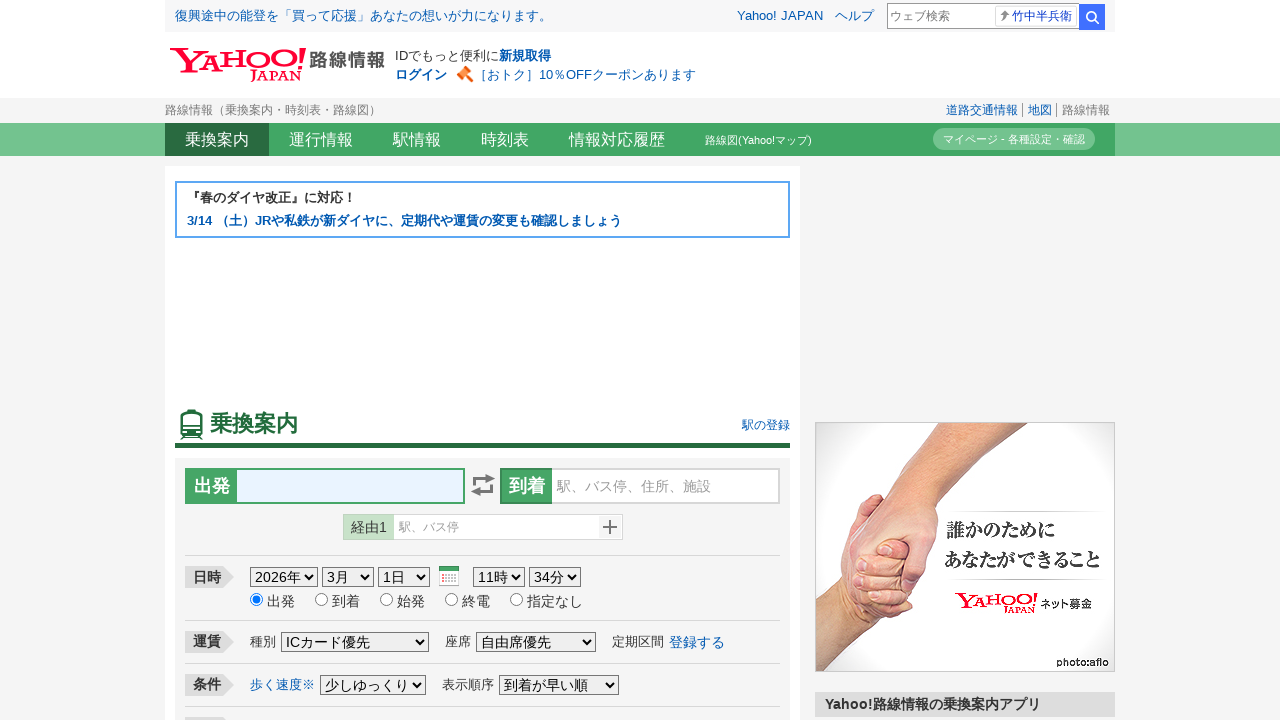

Filled departure station field with '渋谷' on input[name='from']
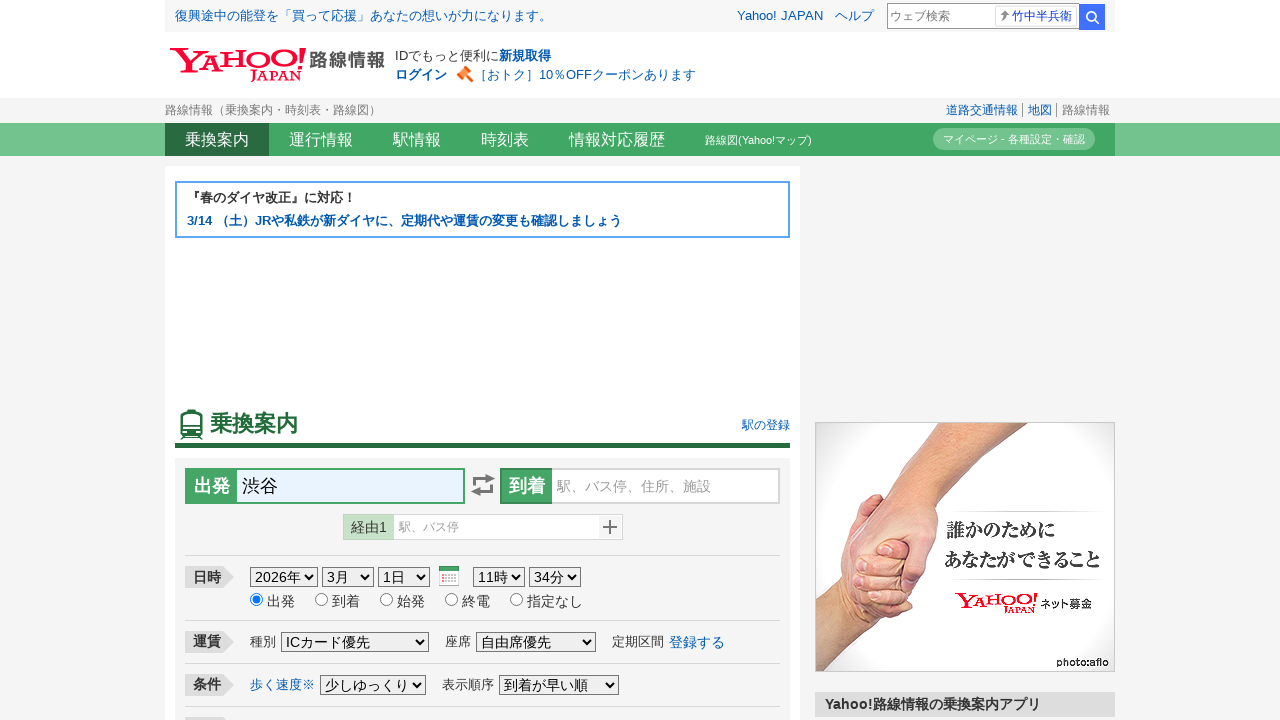

Filled arrival station field with '新宿' on input[name='to']
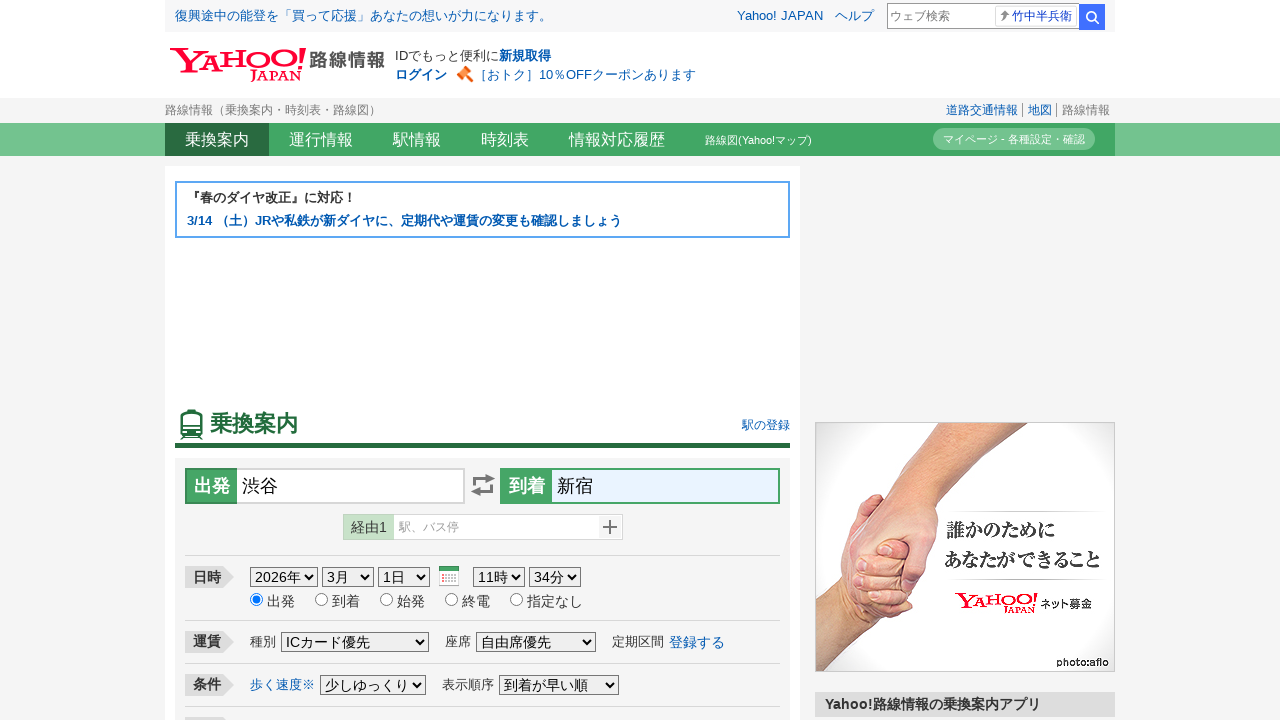

Clicked search button to find transit routes at (482, 361) on #searchModuleSubmit
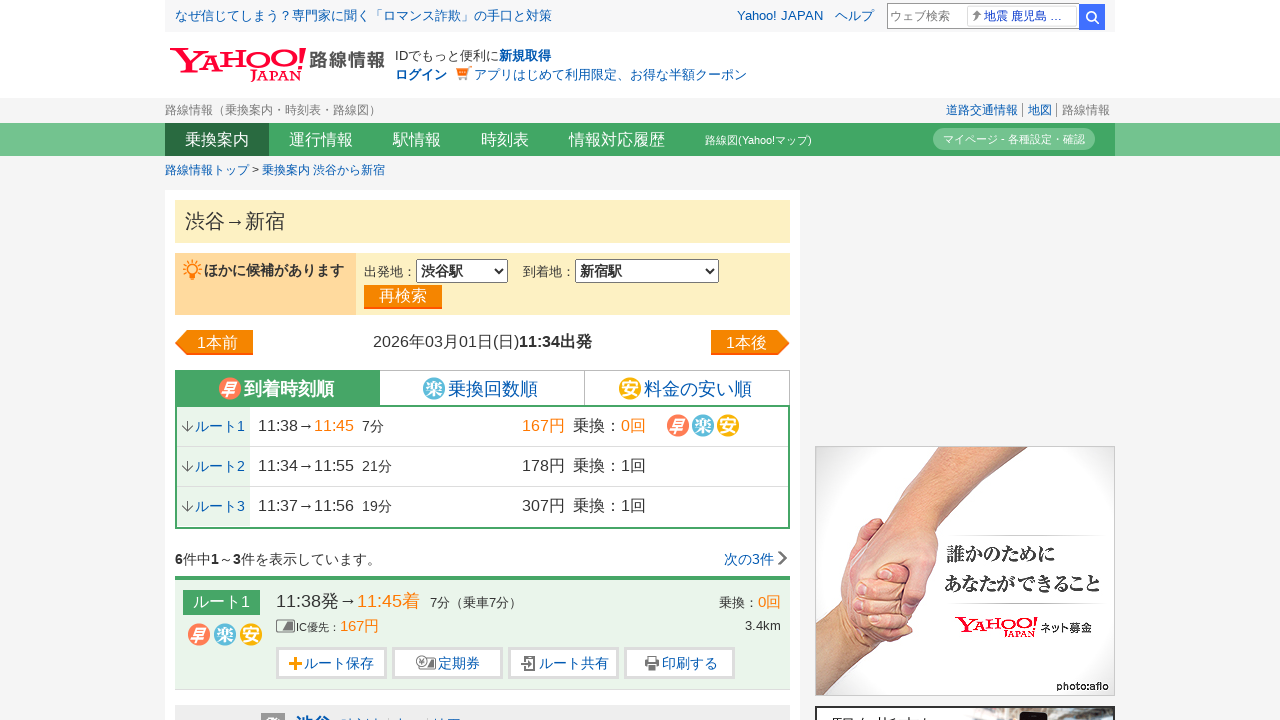

Waited for 'Sort by cheapest fare' option to appear
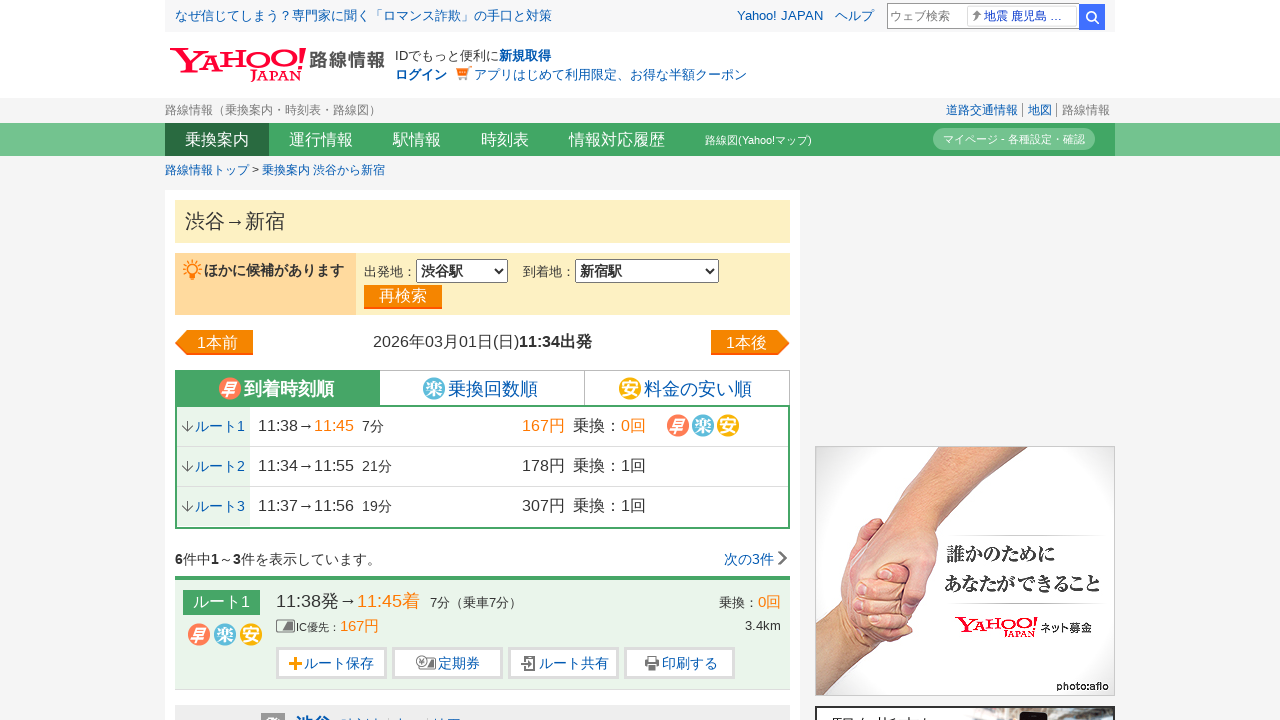

Clicked 'Sort by cheapest fare' option at (630, 389) on text=料金の安い順
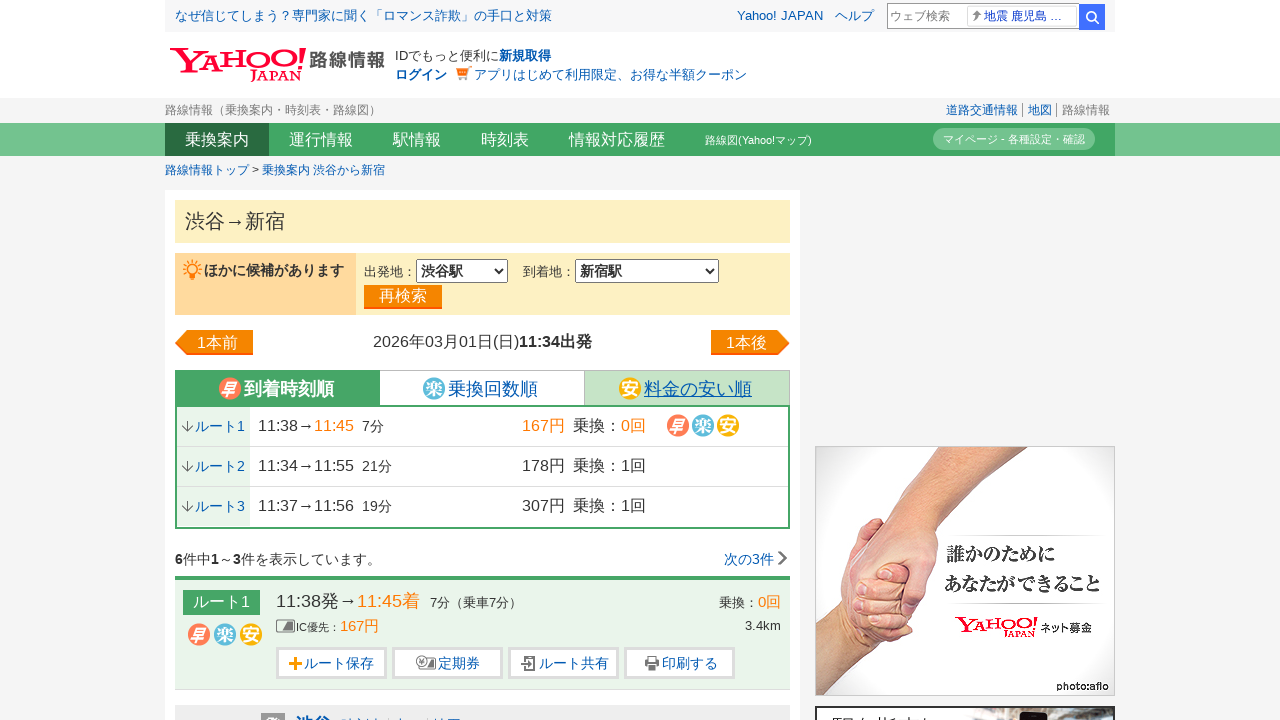

Waited 2 seconds for sorted results to load
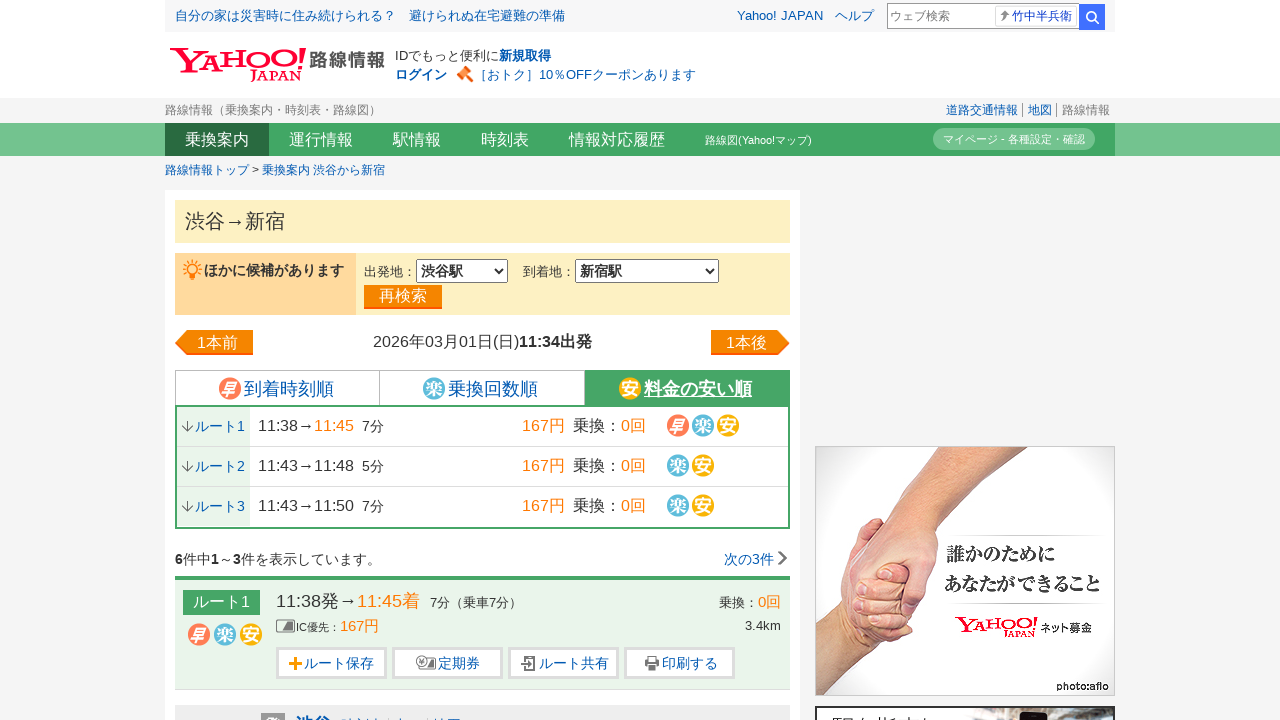

Waited for commuter pass section to appear
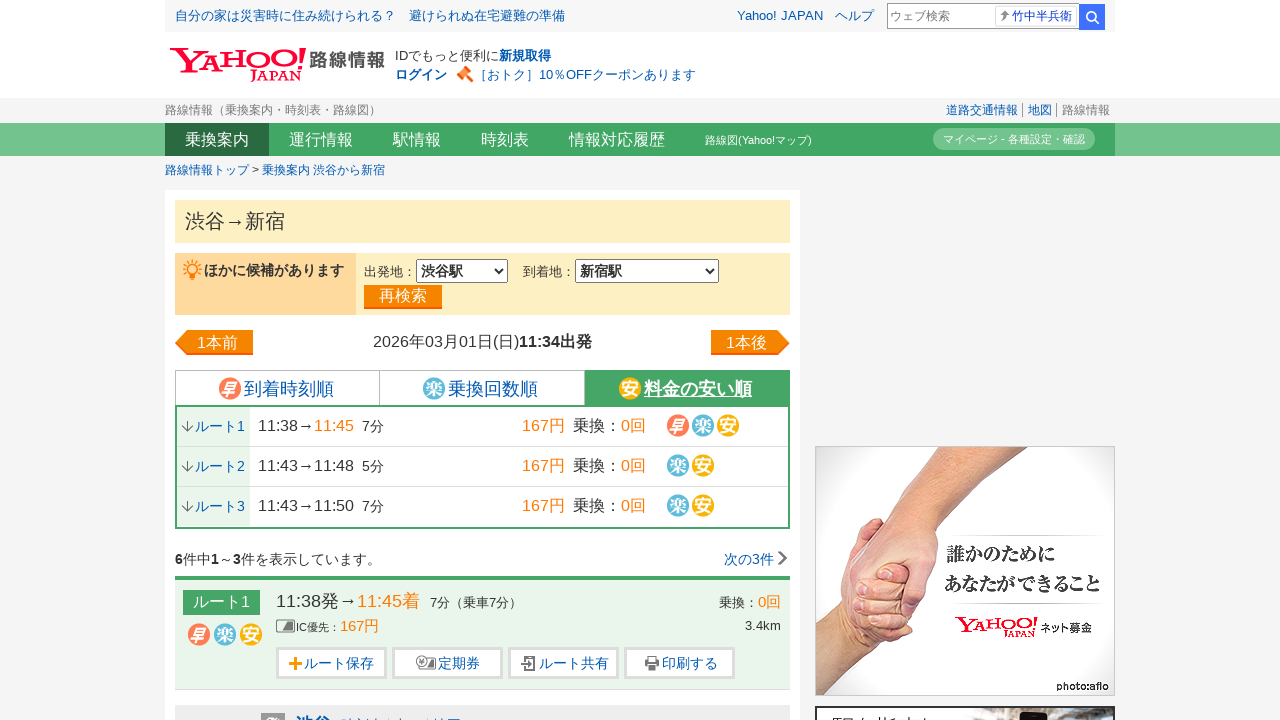

Clicked commuter pass section at (448, 663) on .commuterPass
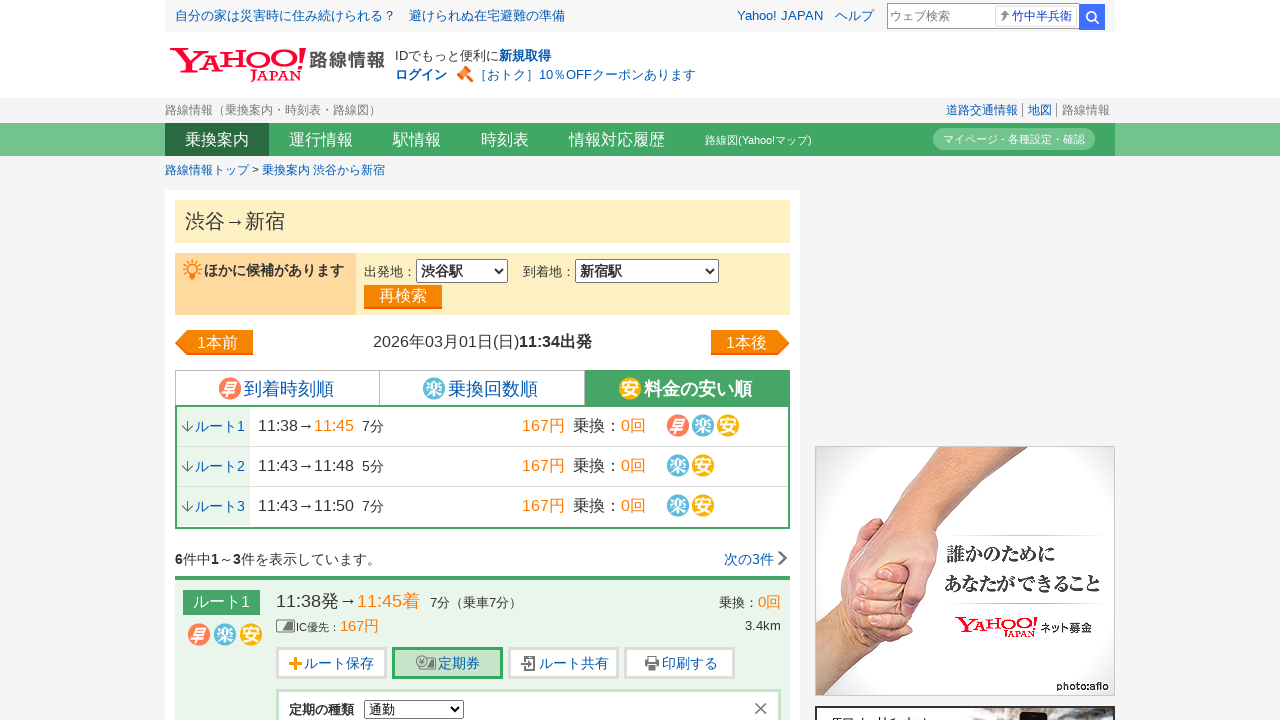

Waited for commuter pass details to be visible
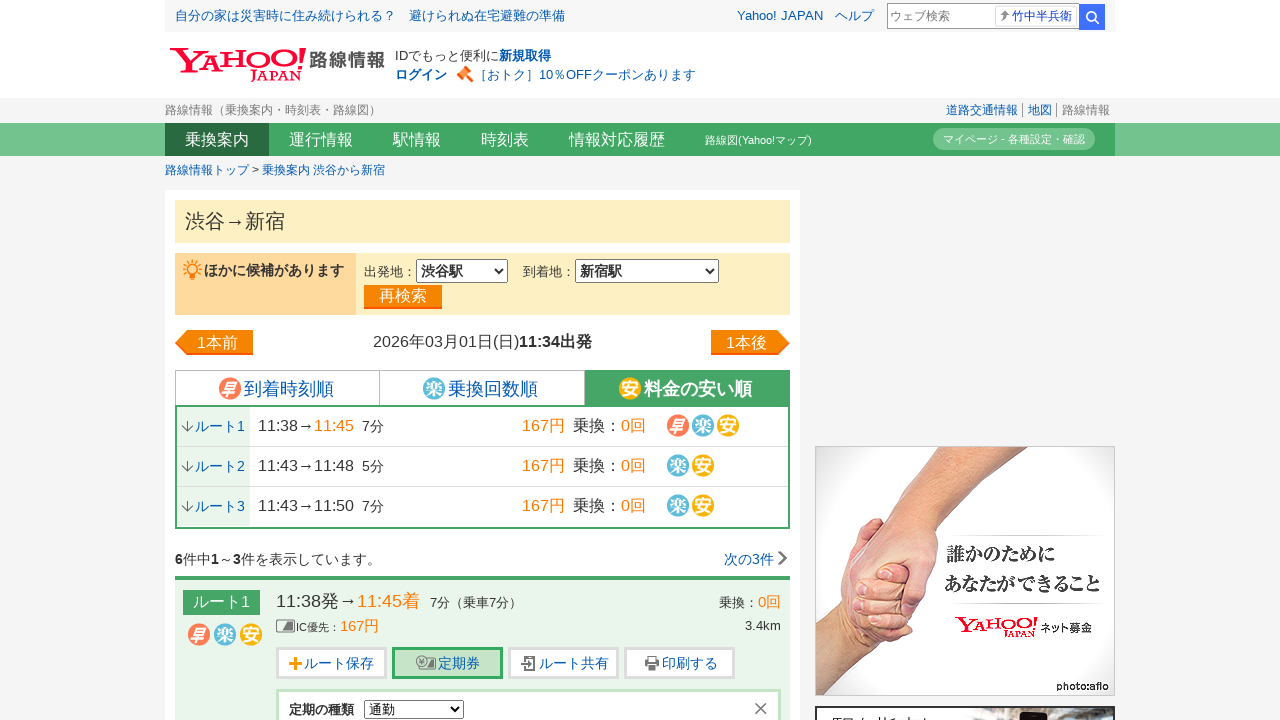

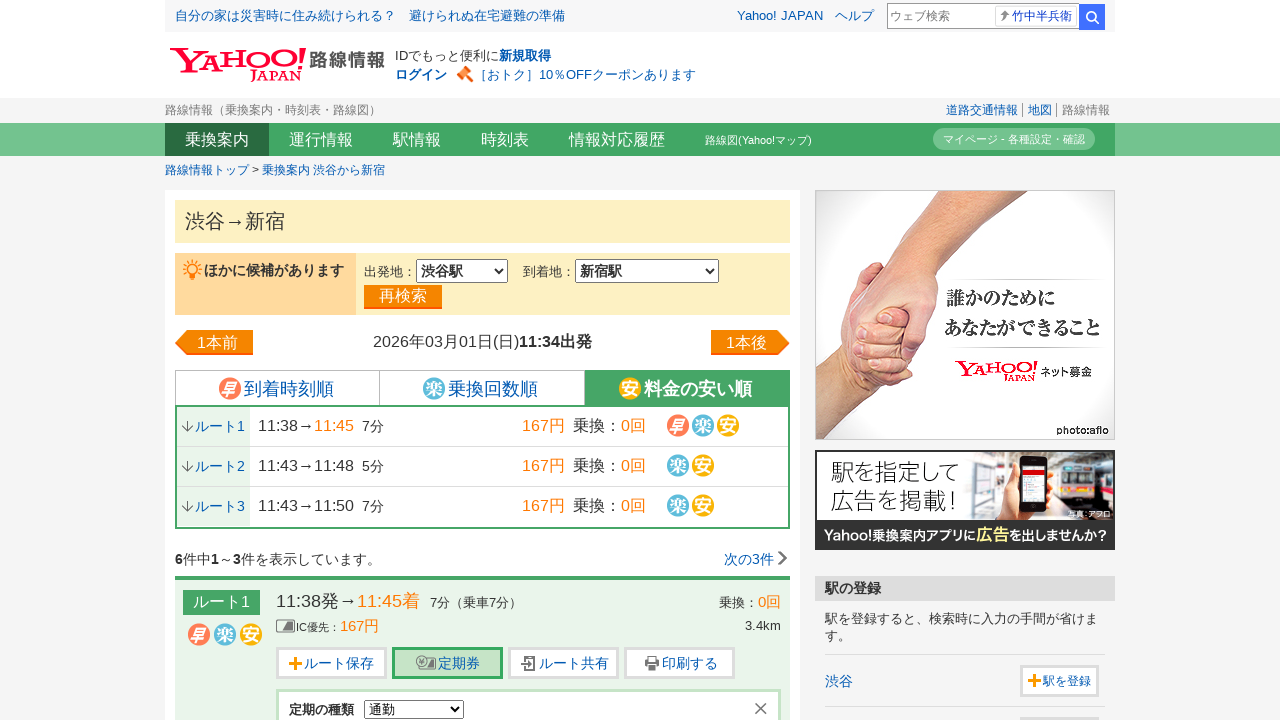